Tests scrolling to form elements and filling in name and date fields on a form page

Starting URL: https://formy-project.herokuapp.com/scroll

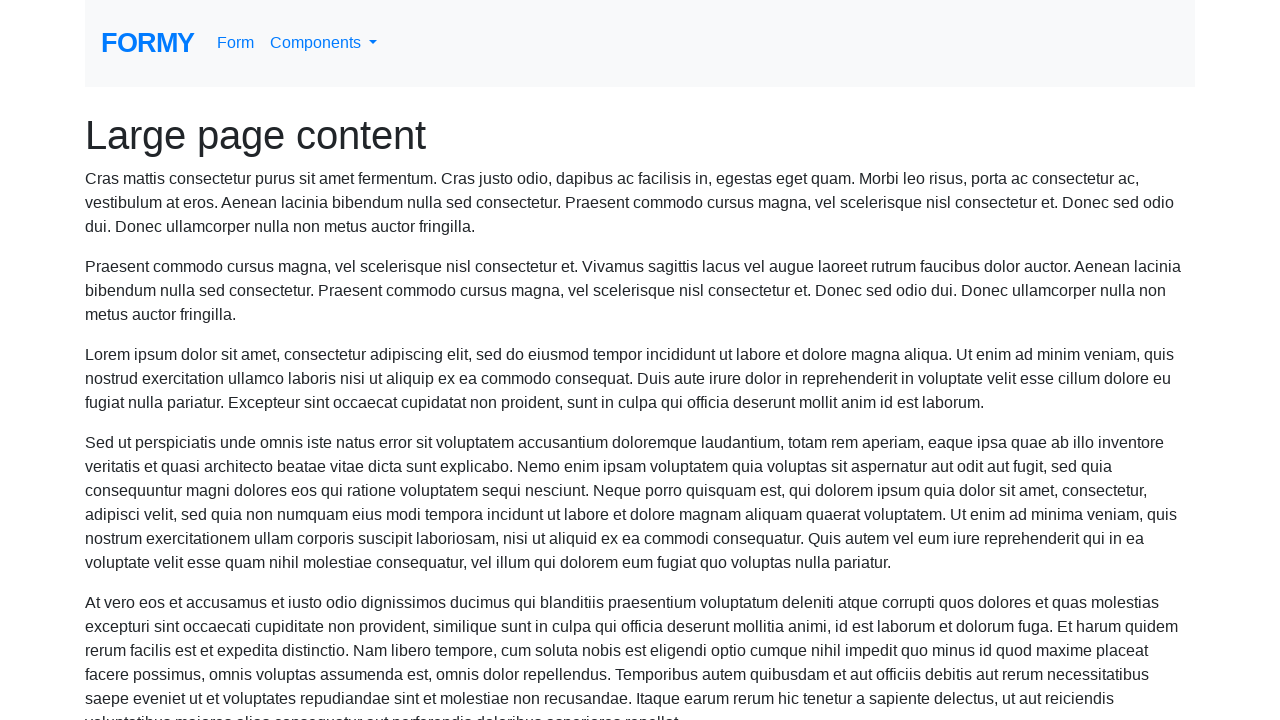

Located the name input field
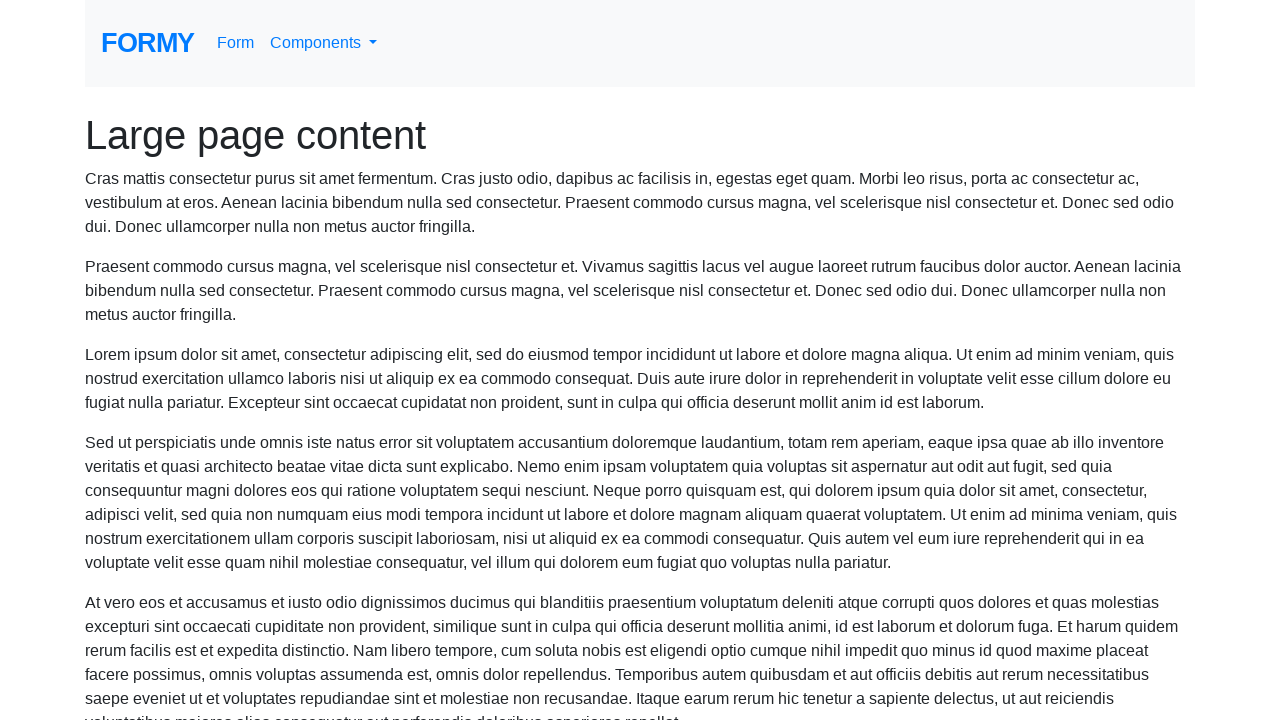

Scrolled to name field
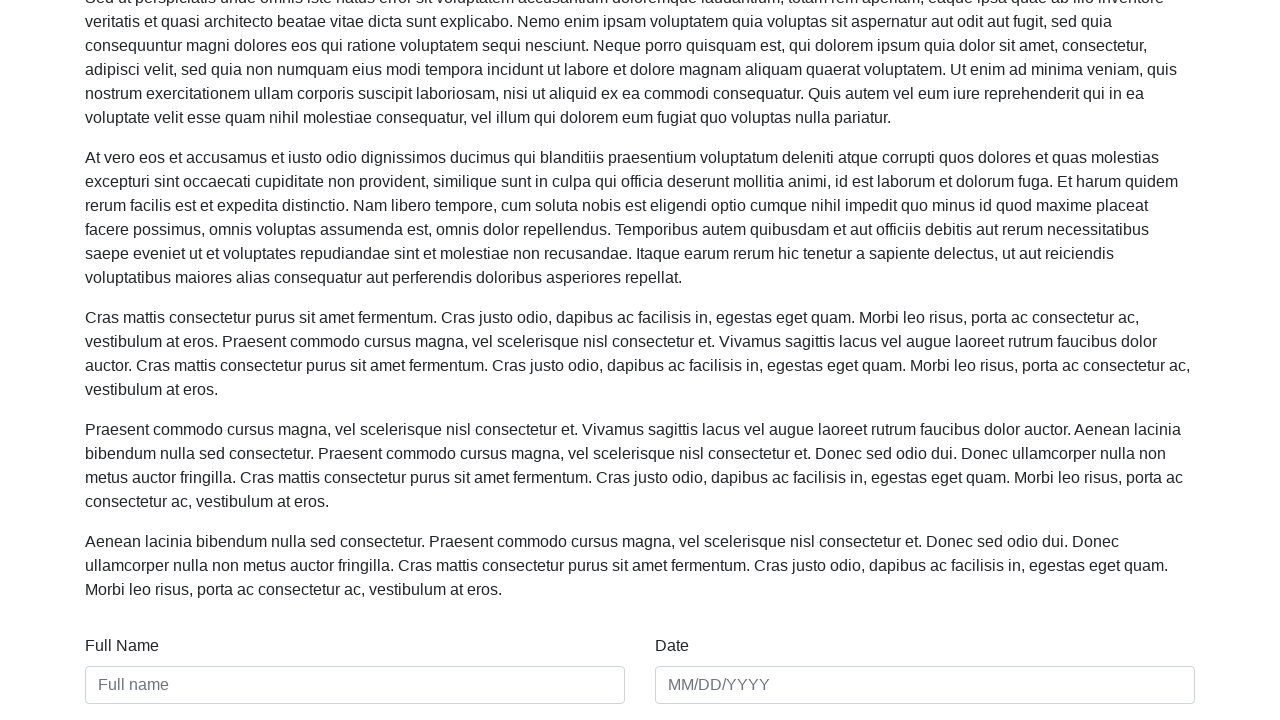

Clicked on name field at (355, 685) on #name
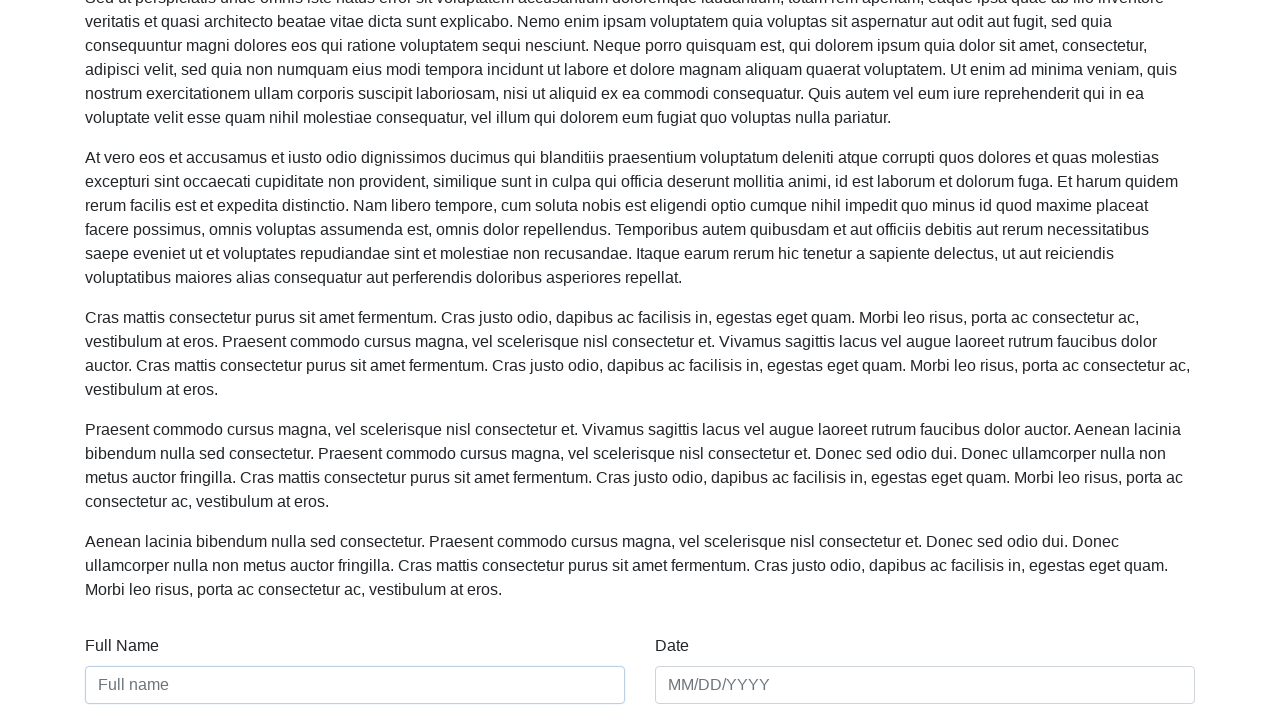

Filled name field with 'JeanCarlos Chavarria Hughes' on #name
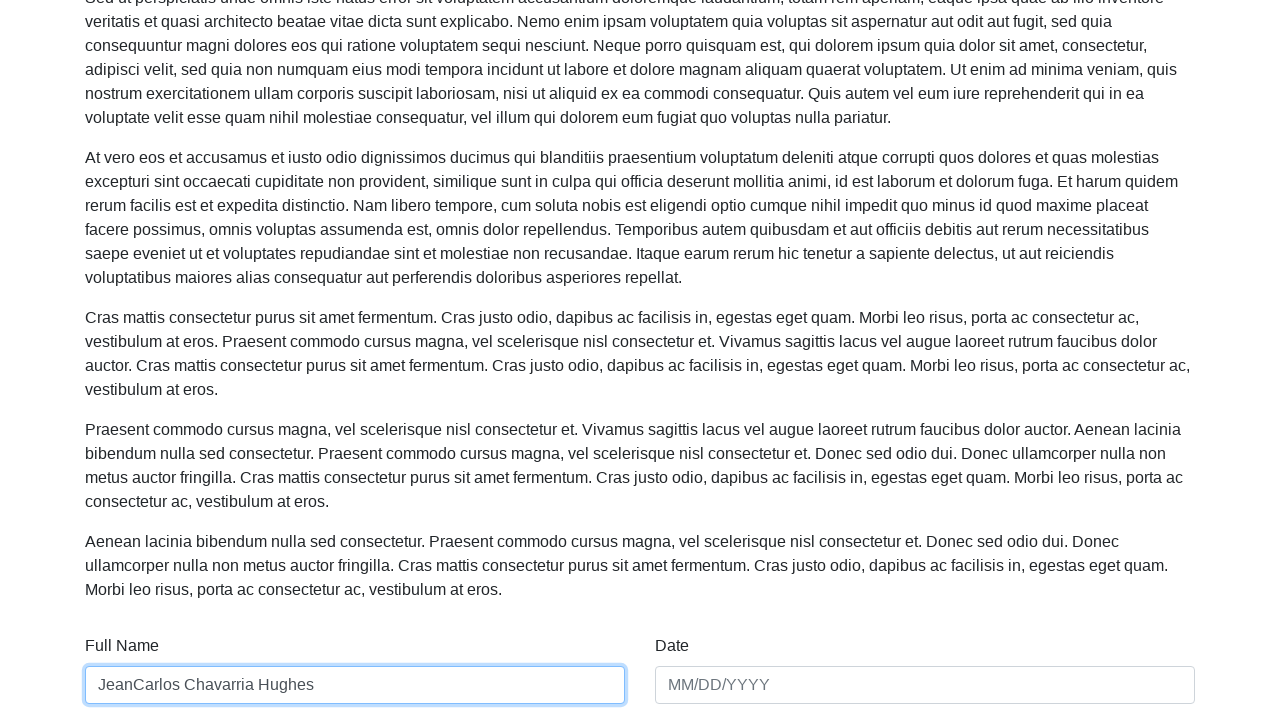

Located the date input field
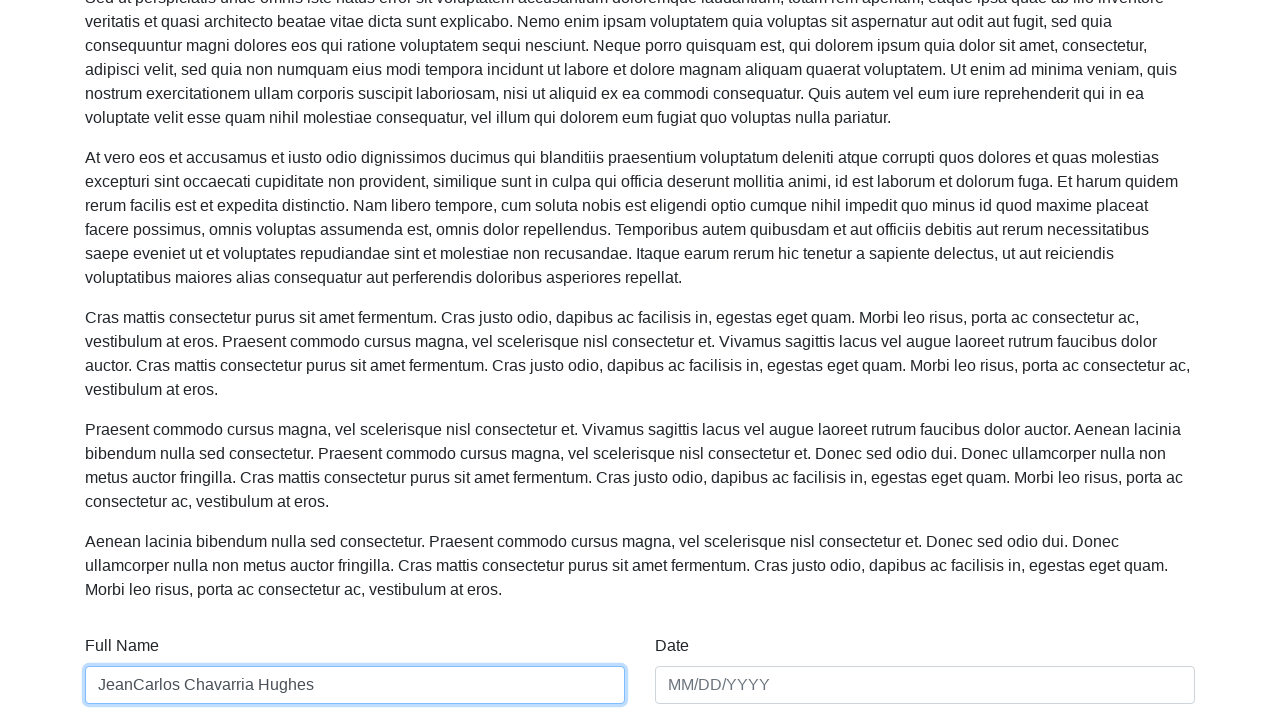

Clicked on date field at (925, 685) on #date
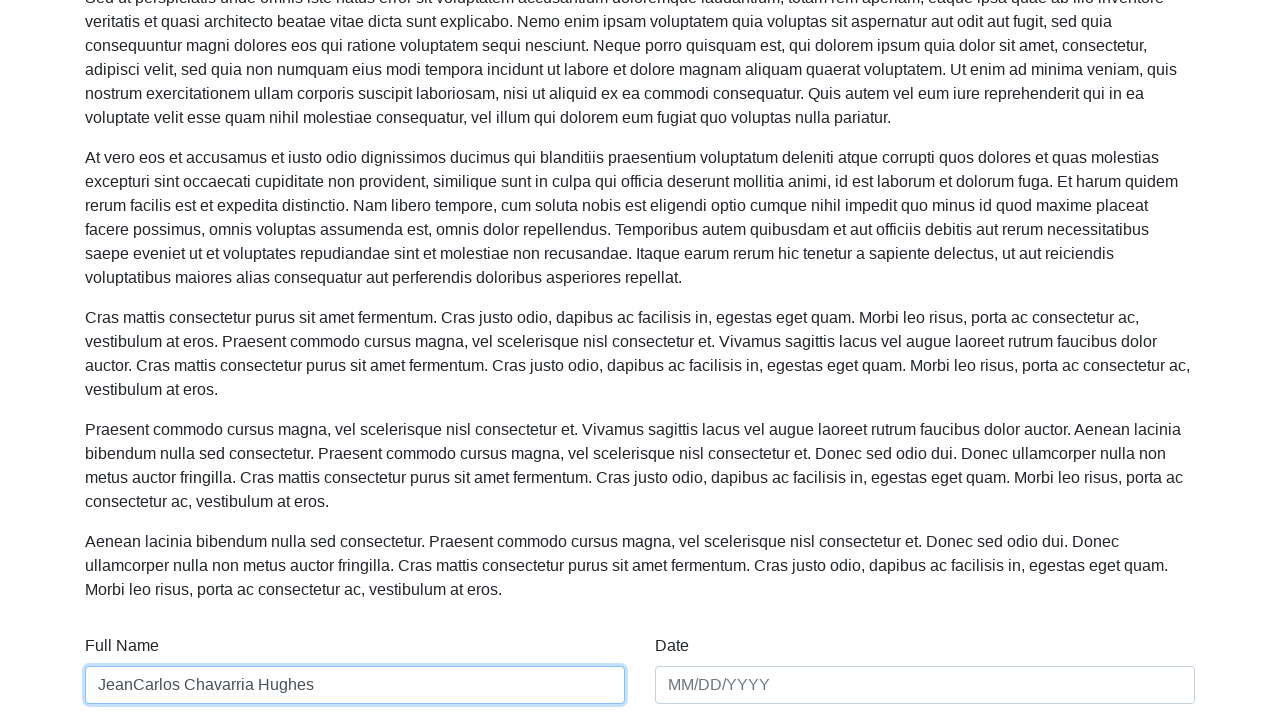

Filled date field with '02/19/1992' on #date
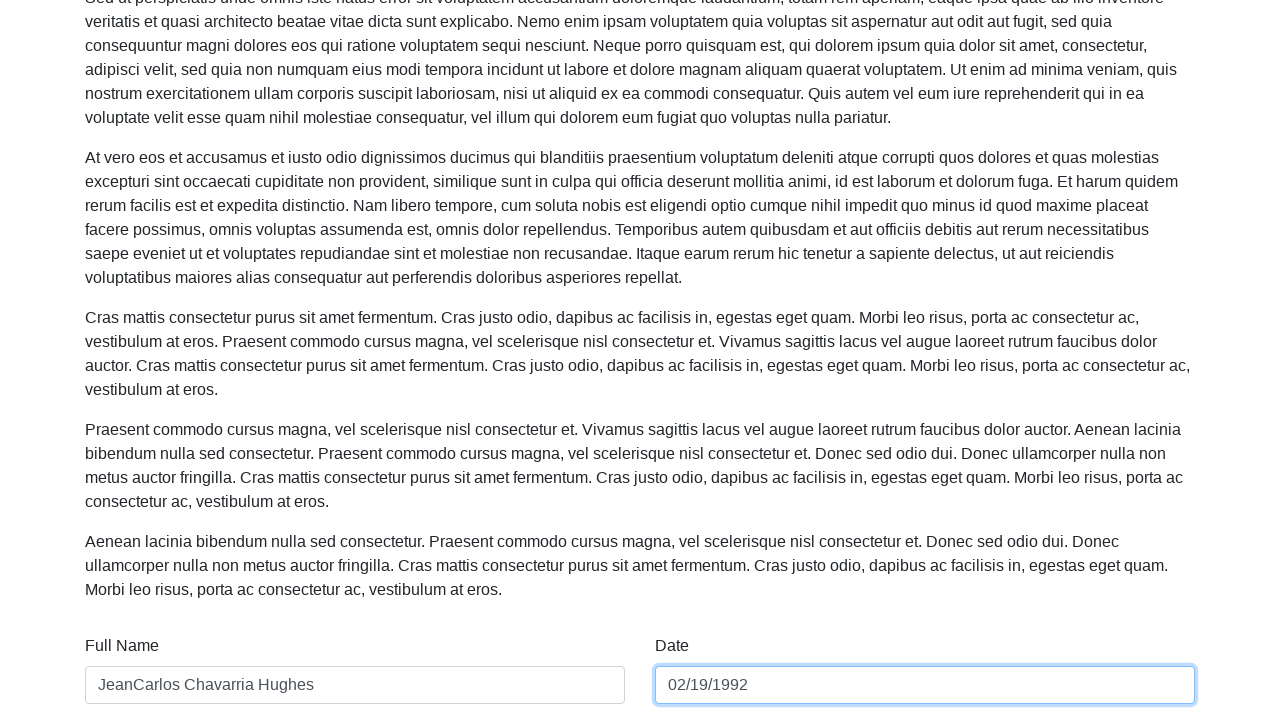

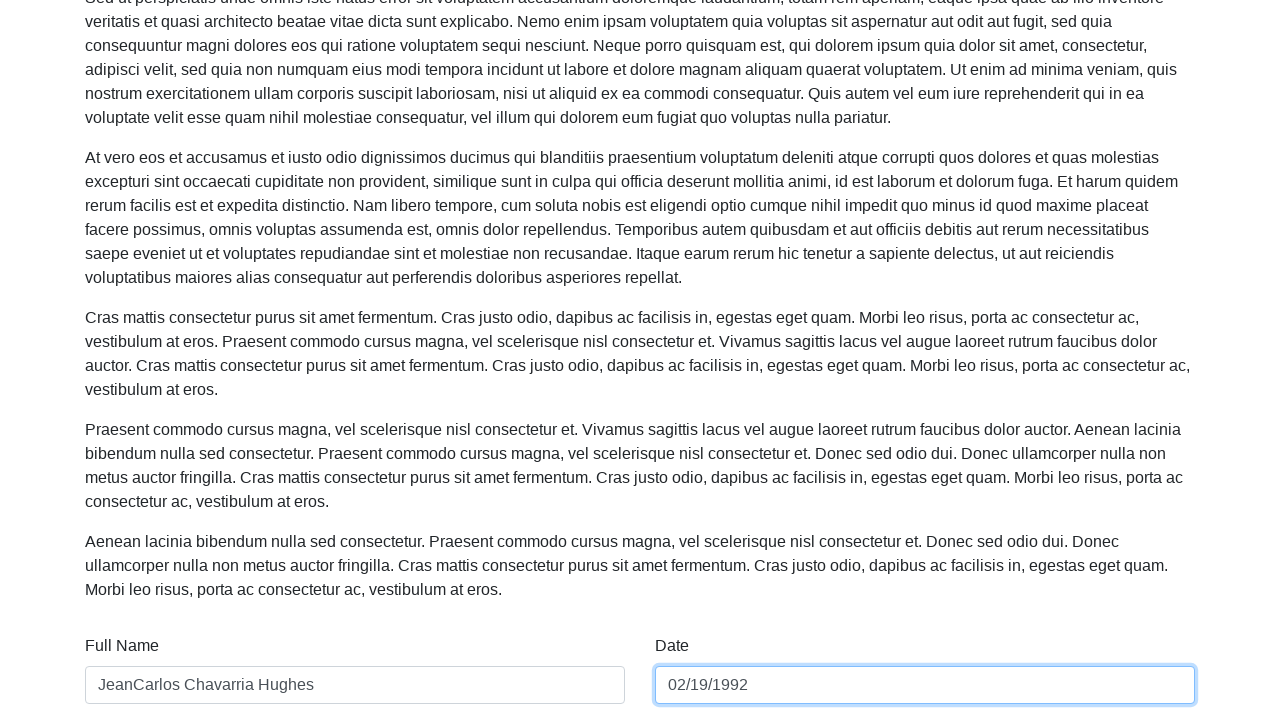